Tests payment form with Visa test card 4000000000000077 without spaces, fills card details with expiry 04/2026, submits and verifies Confirmed status

Starting URL: https://sandbox.cardpay.com/MI/cardpayment2.html?orderXml=PE9SREVSIFdBTExFVF9JRD0nODI5OScgT1JERVJfTlVNQkVSPSc0NTgyMTEnIEFNT1VOVD0nMjkxLjg2JyBDVVJSRU5DWT0nRVVSJyAgRU1BSUw9J2N1c3RvbWVyQGV4YW1wbGUuY29tJz4KPEFERFJFU1MgQ09VTlRSWT0nVVNBJyBTVEFURT0nTlknIFpJUD0nMTAwMDEnIENJVFk9J05ZJyBTVFJFRVQ9JzY3NyBTVFJFRVQnIFBIT05FPSc4NzY5OTA5MCcgVFlQRT0nQklMTElORycvPgo8L09SREVSPg==&sha512=998150a2b27484b776a1628bfe7505a9cb430f276dfa35b14315c1c8f03381a90490f6608f0dcff789273e05926cd782e1bb941418a9673f43c47595aa7b8b0d

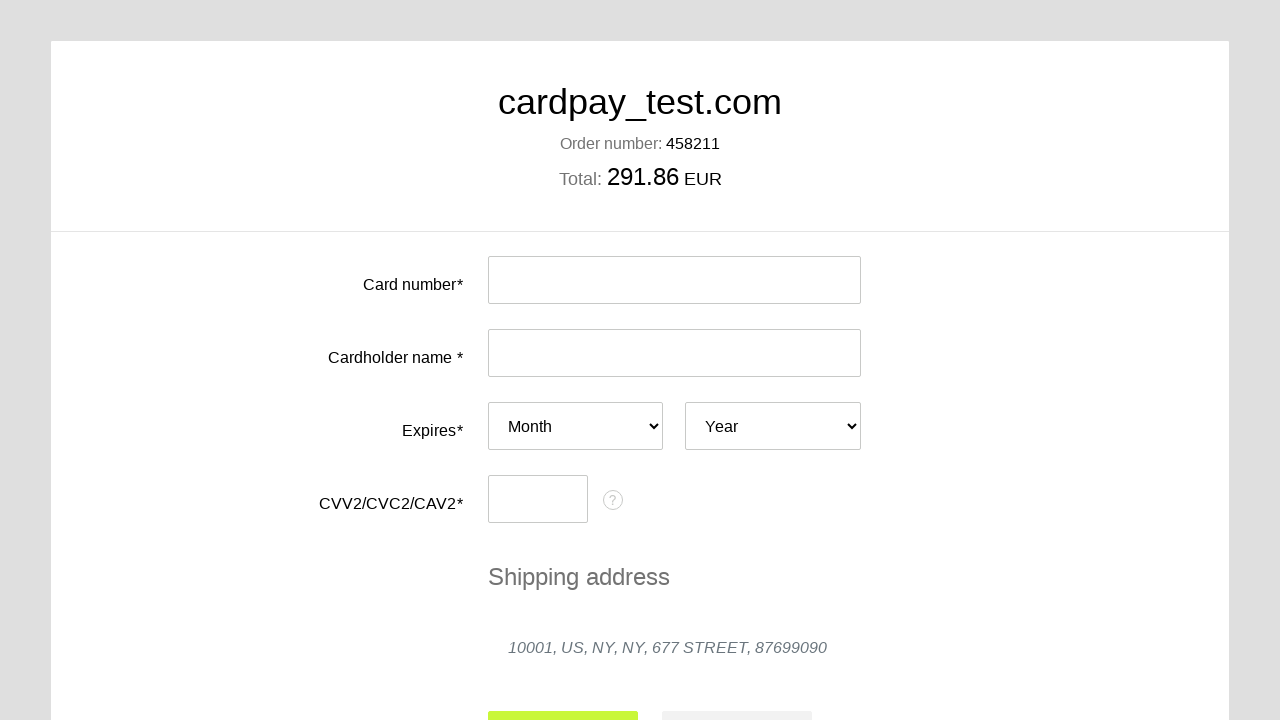

Clicked card number input field at (674, 280) on #input-card-number
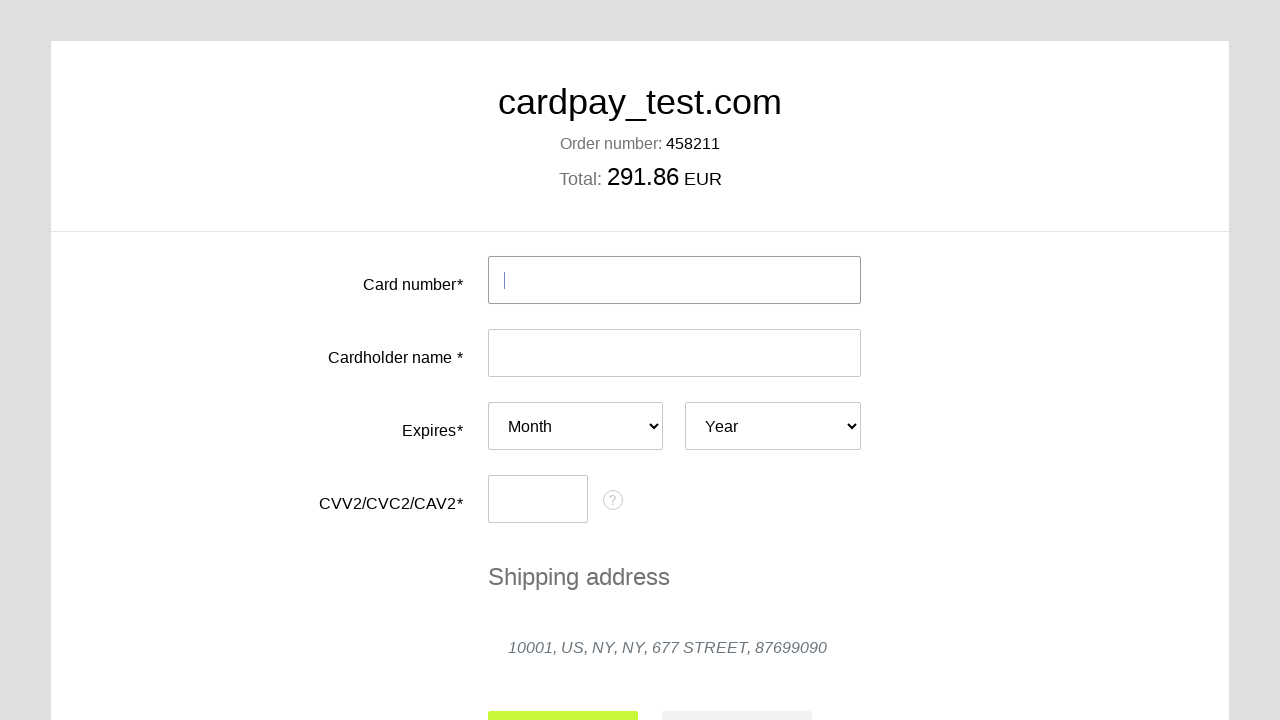

Filled card number with Visa test card 4000000000000077 on #input-card-number
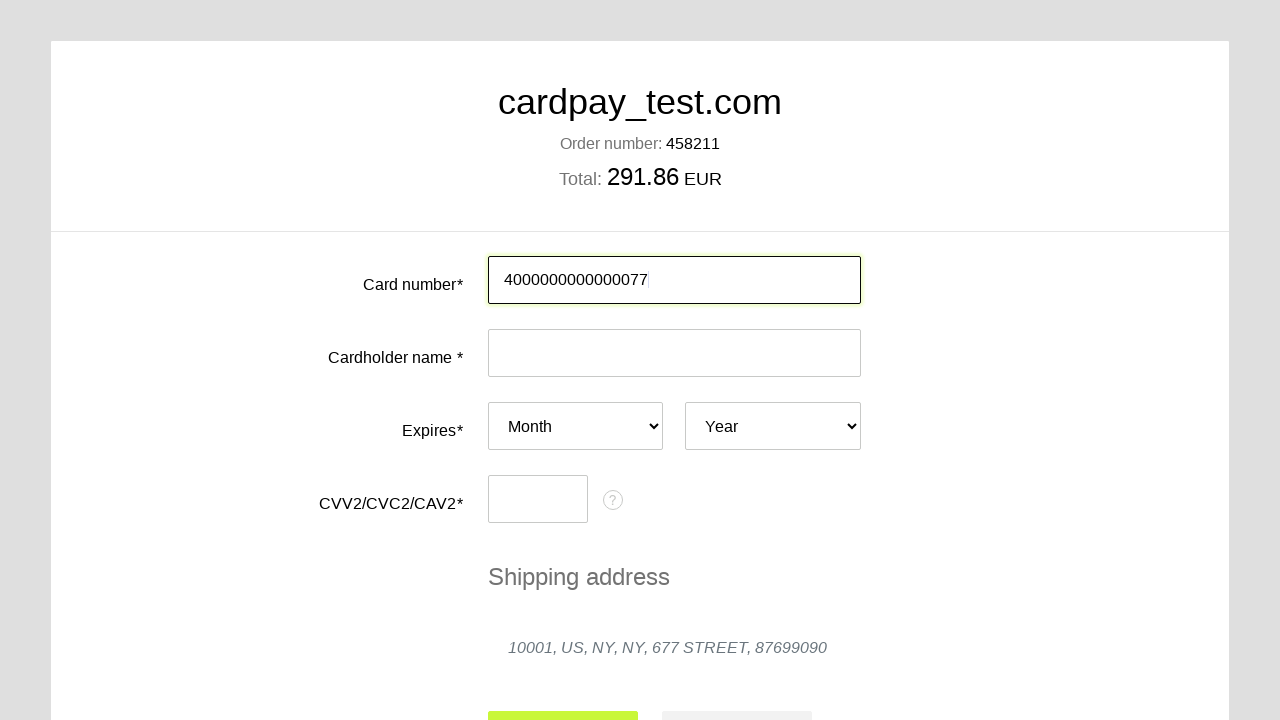

Clicked card holder name input field at (674, 353) on #input-card-holder
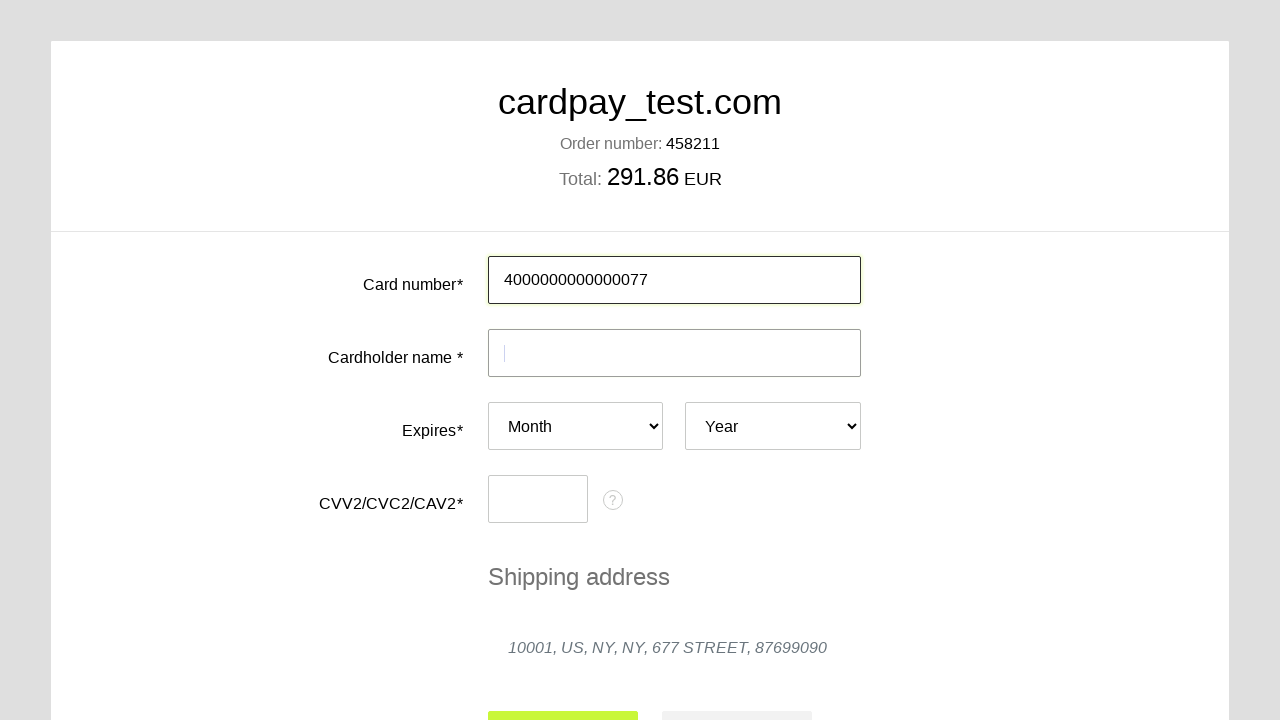

Filled card holder name with 'pet nad' on #input-card-holder
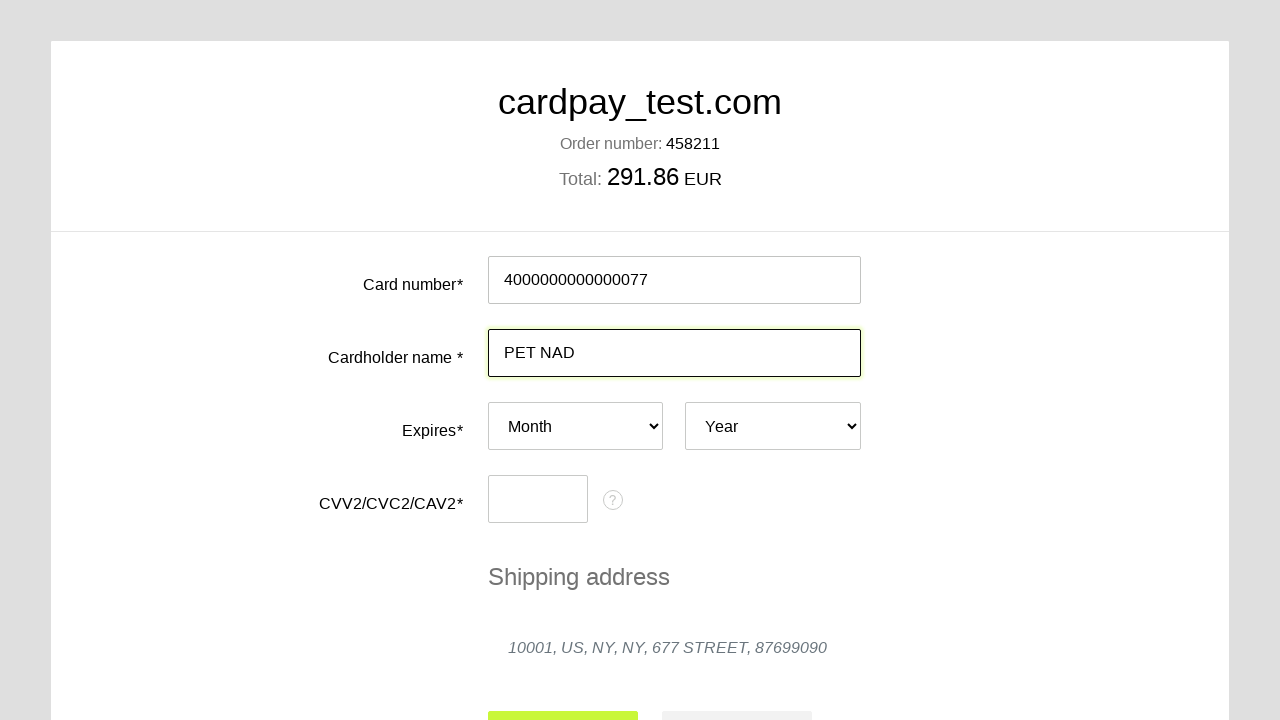

Clicked expiry month dropdown at (576, 426) on #card-expires-month
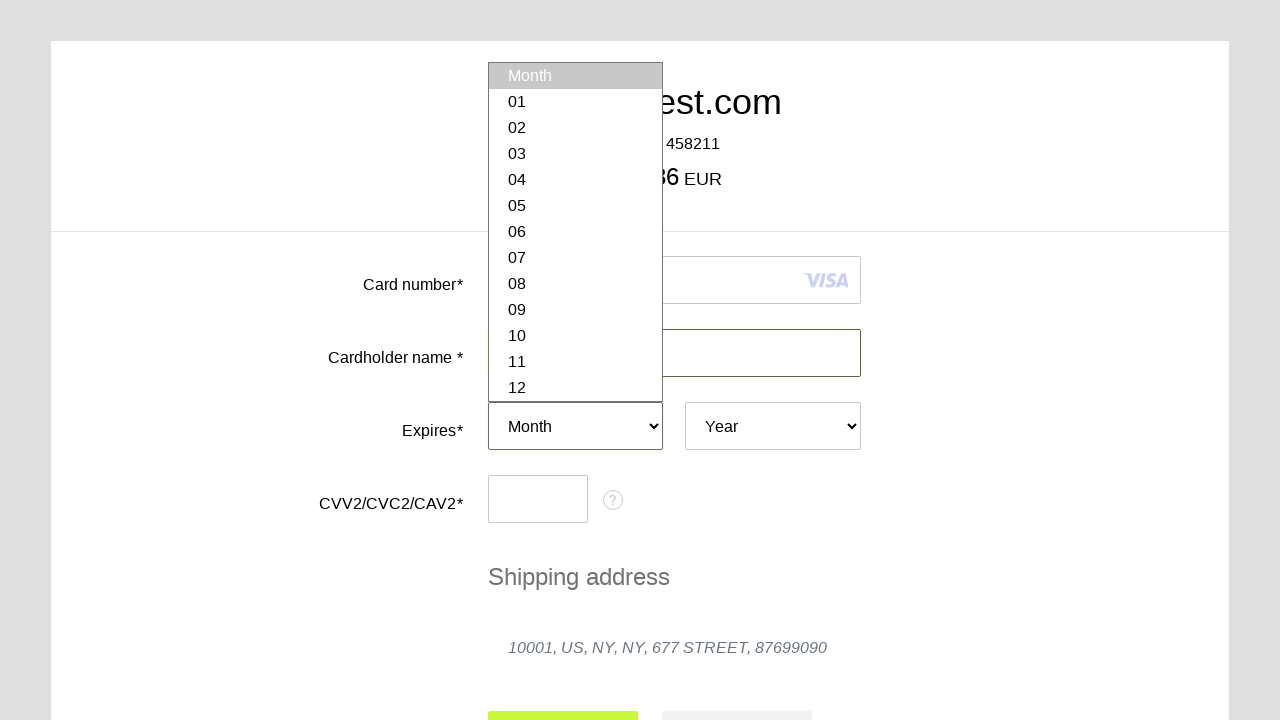

Selected expiry month 04 on #card-expires-month
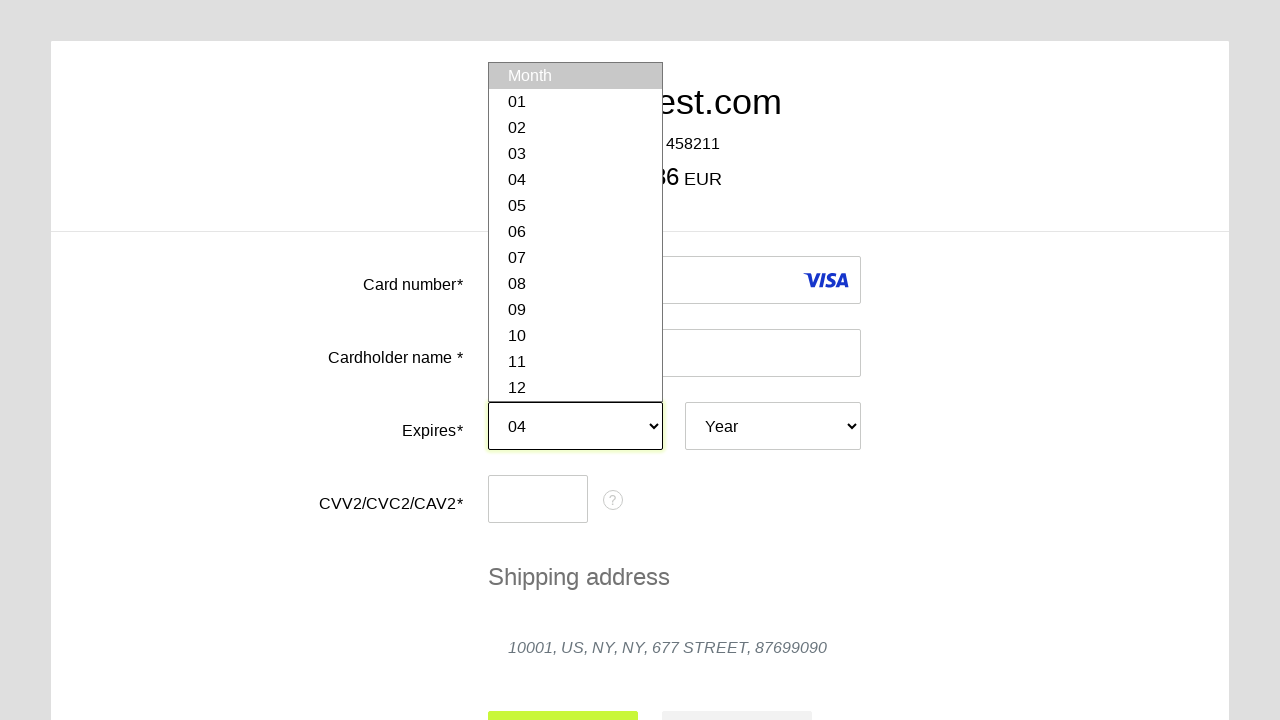

Clicked expiry year dropdown at (773, 426) on #card-expires-year
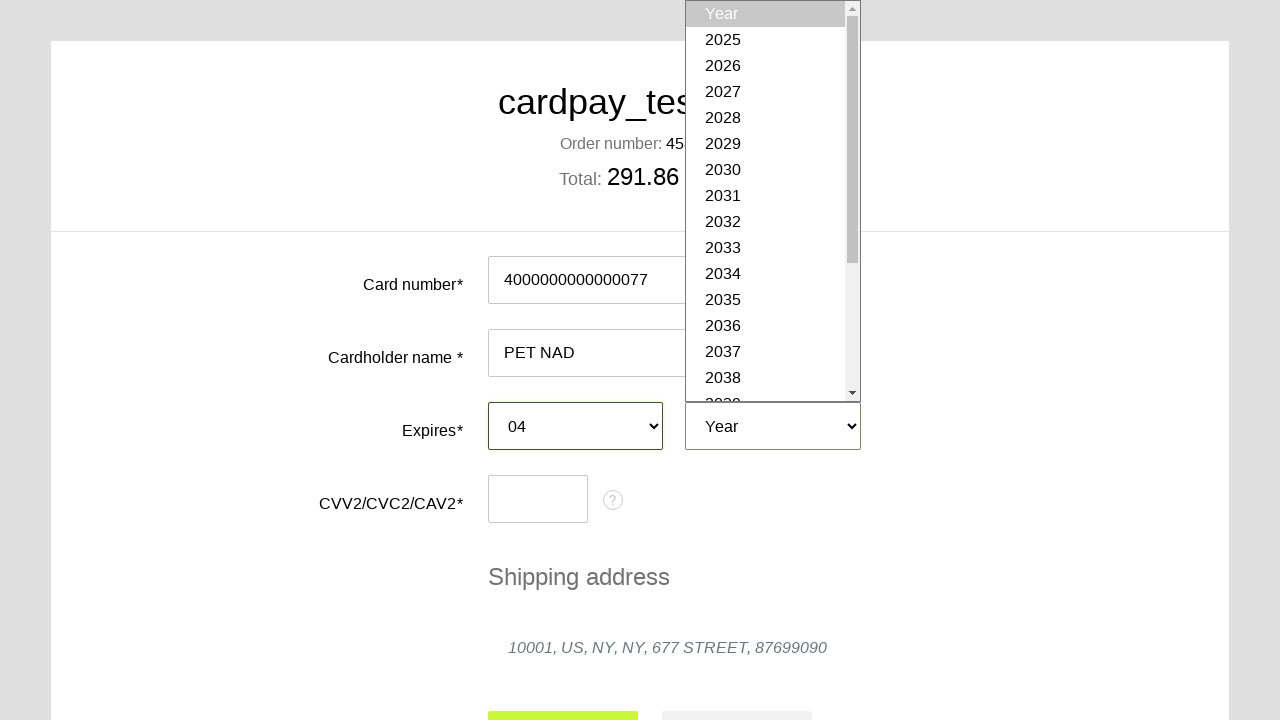

Selected expiry year 2026 on #card-expires-year
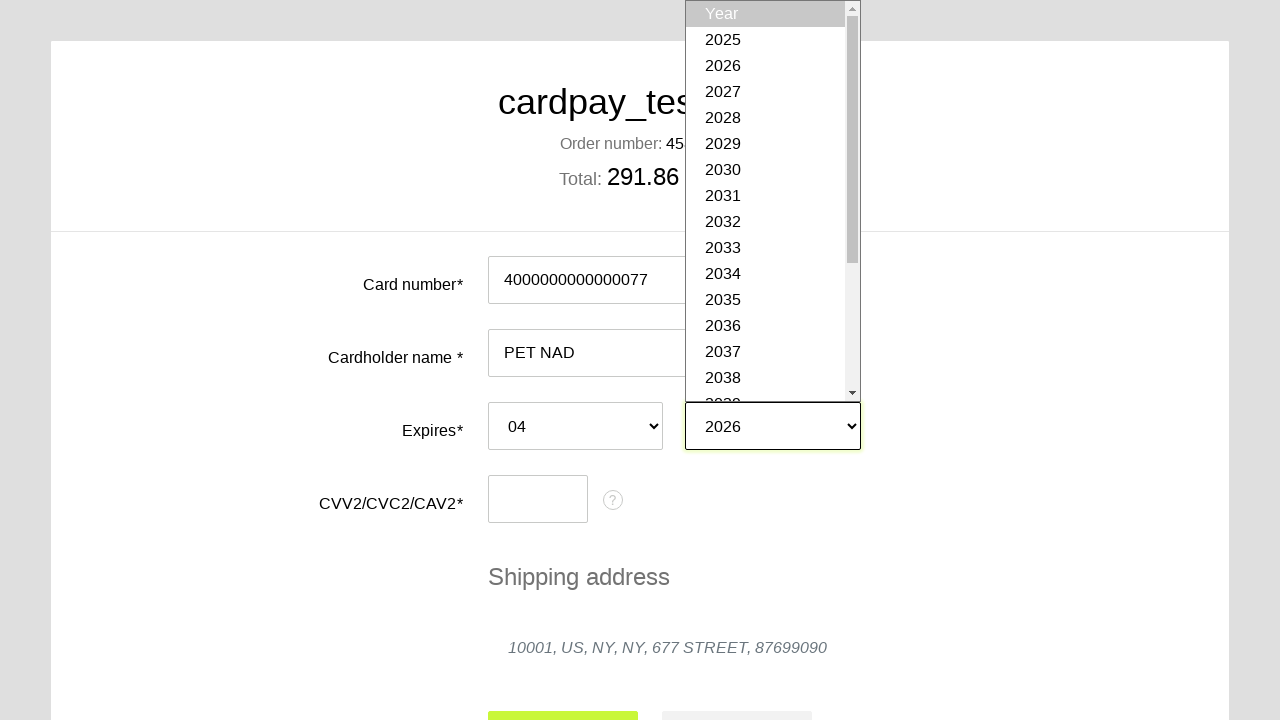

Clicked CVC input field at (538, 499) on #input-card-cvc
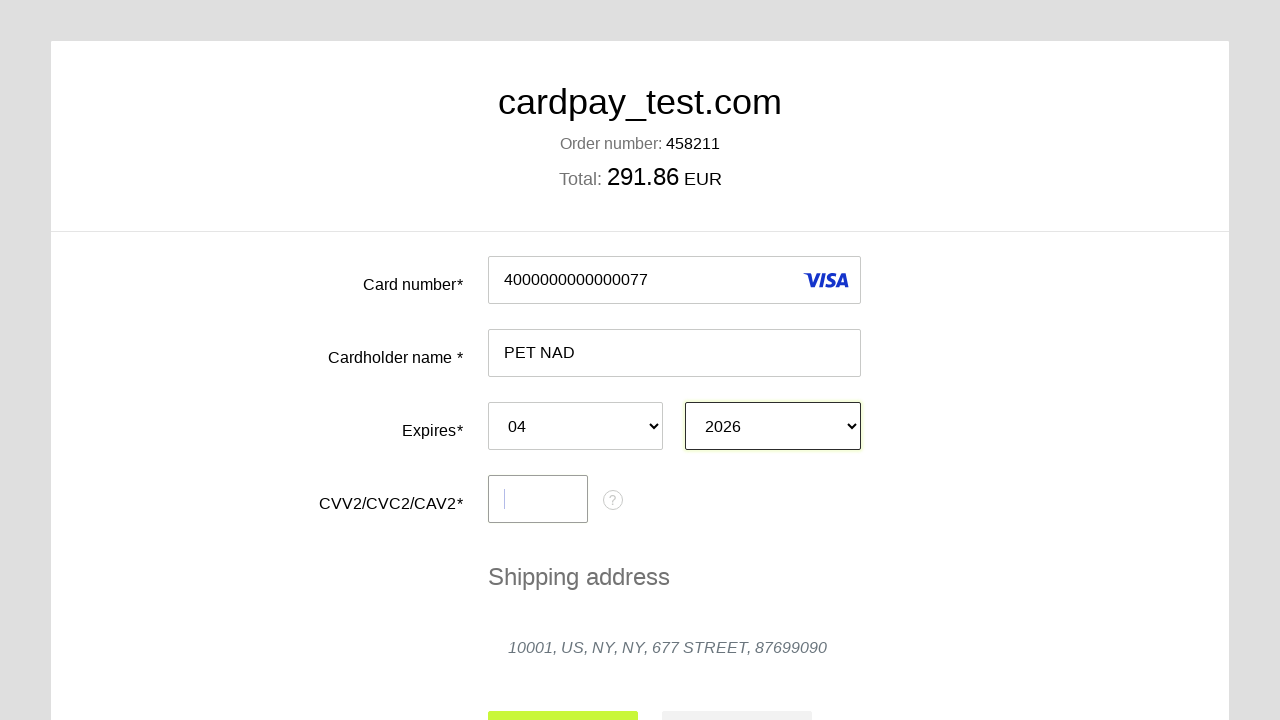

Filled CVC with '666' on #input-card-cvc
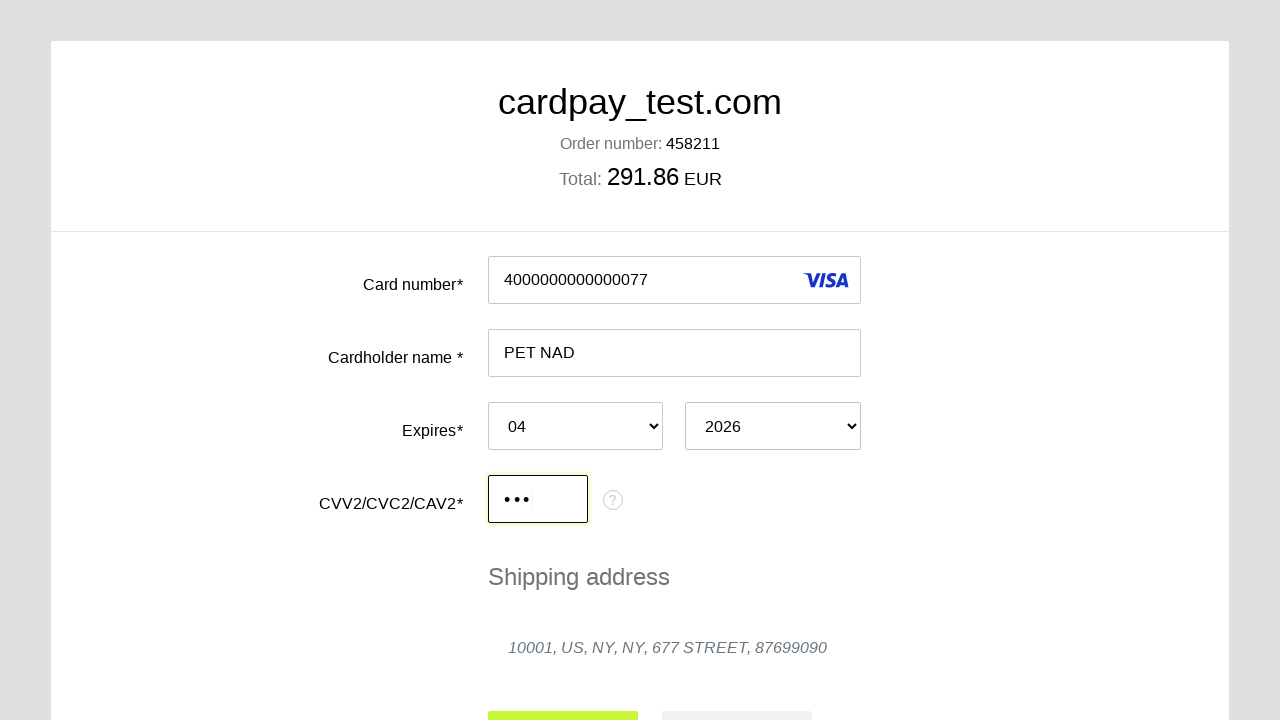

Clicked payment submit button at (563, 696) on #action-submit
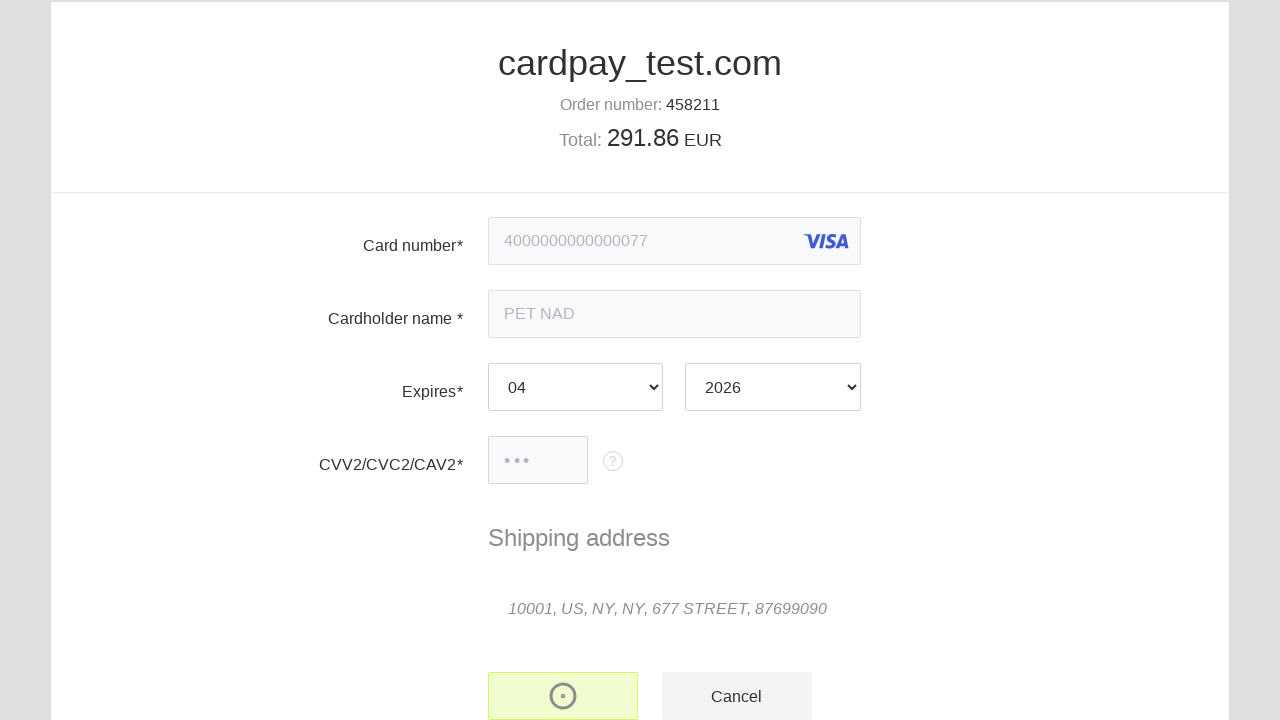

Payment status element loaded - Confirmed status verified
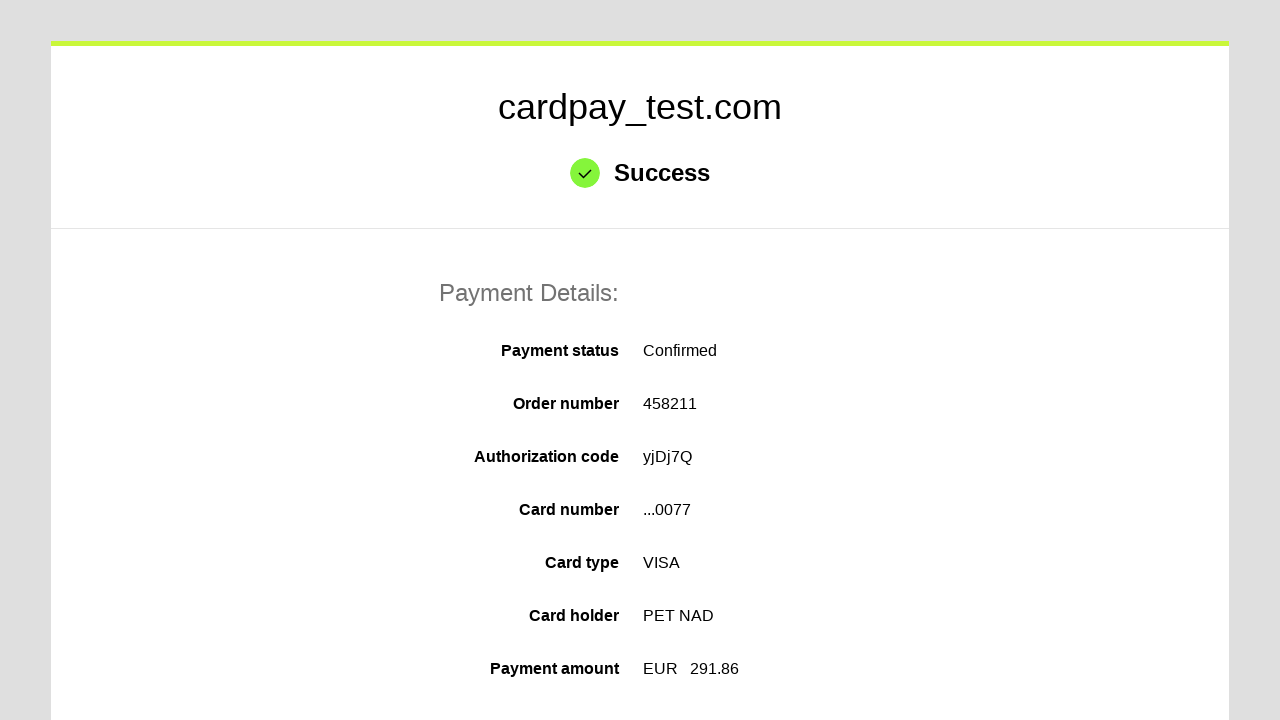

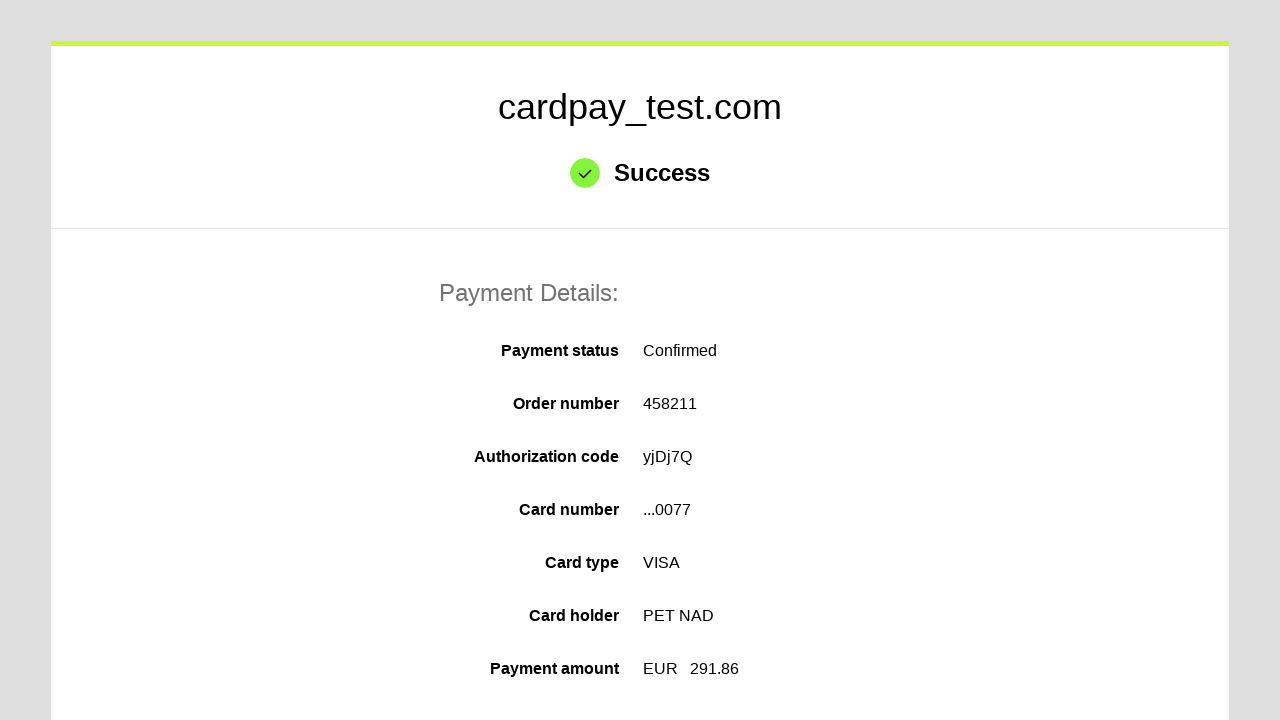